Tests GitHub homepage signup form by entering an email address in the hero signup field

Starting URL: https://github.com/

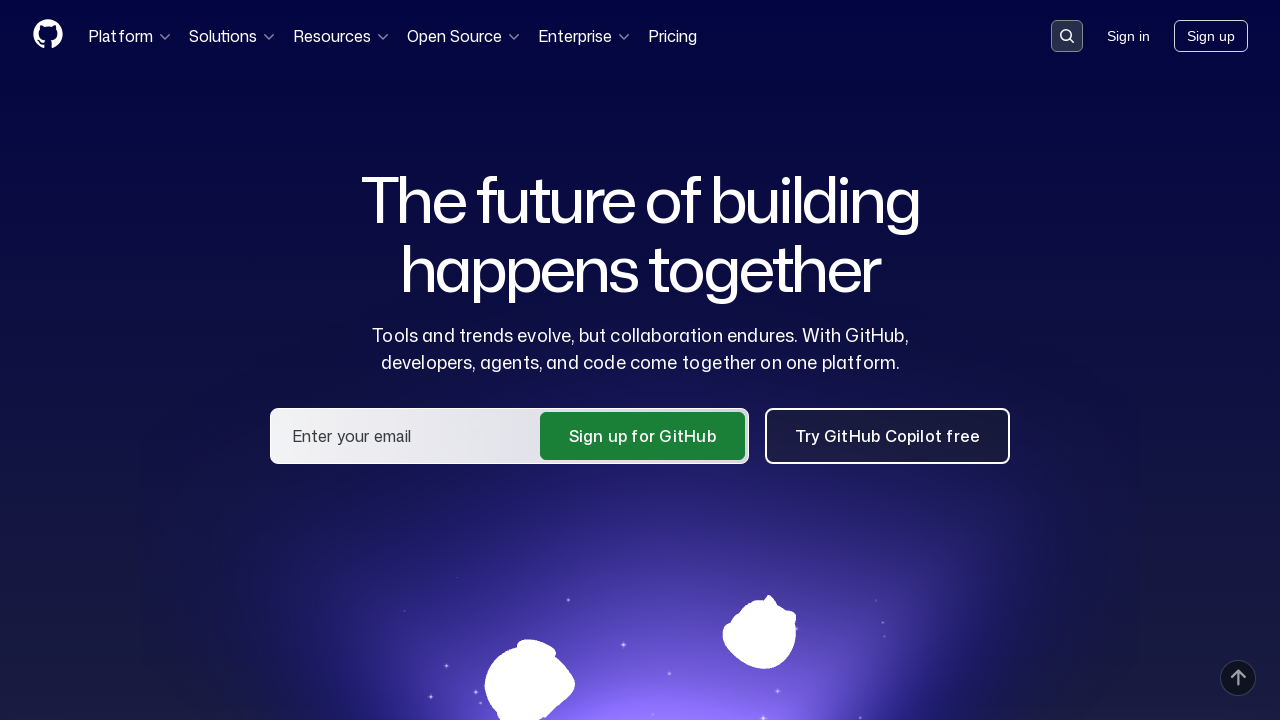

Filled hero signup email field with 'testuser2024@example.com' on #hero_user_email
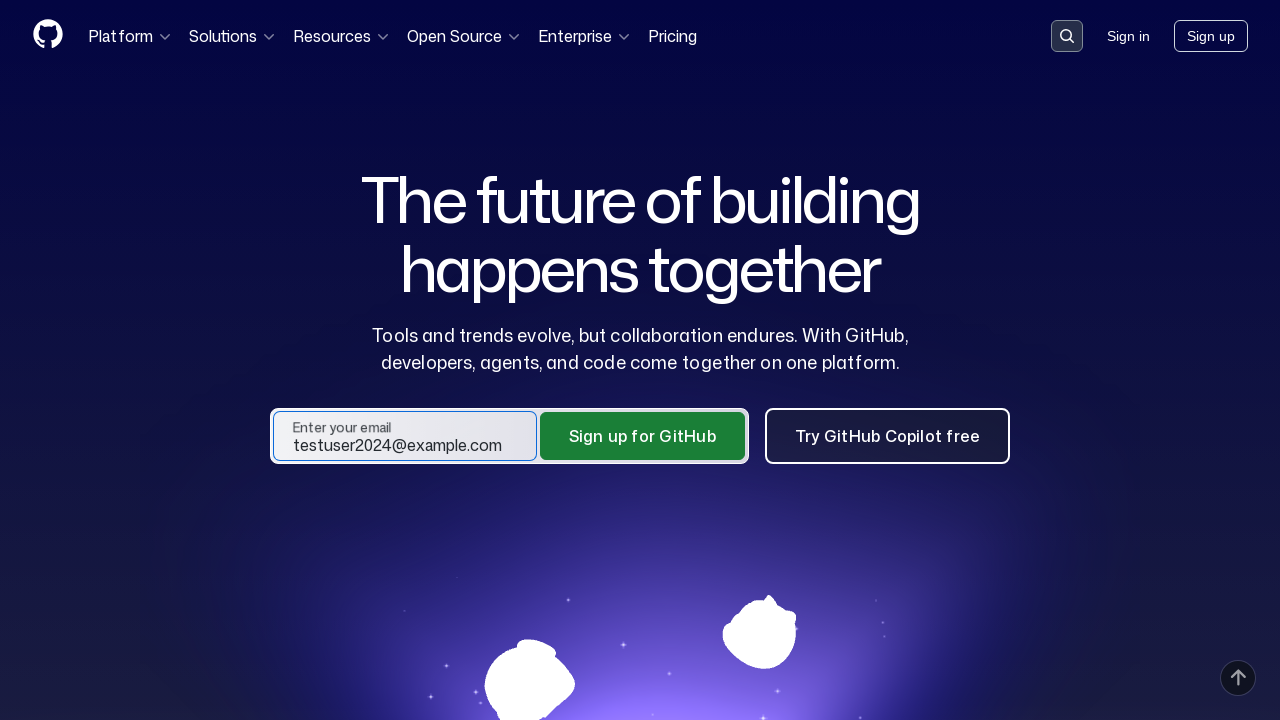

Verified email was correctly entered in hero signup field
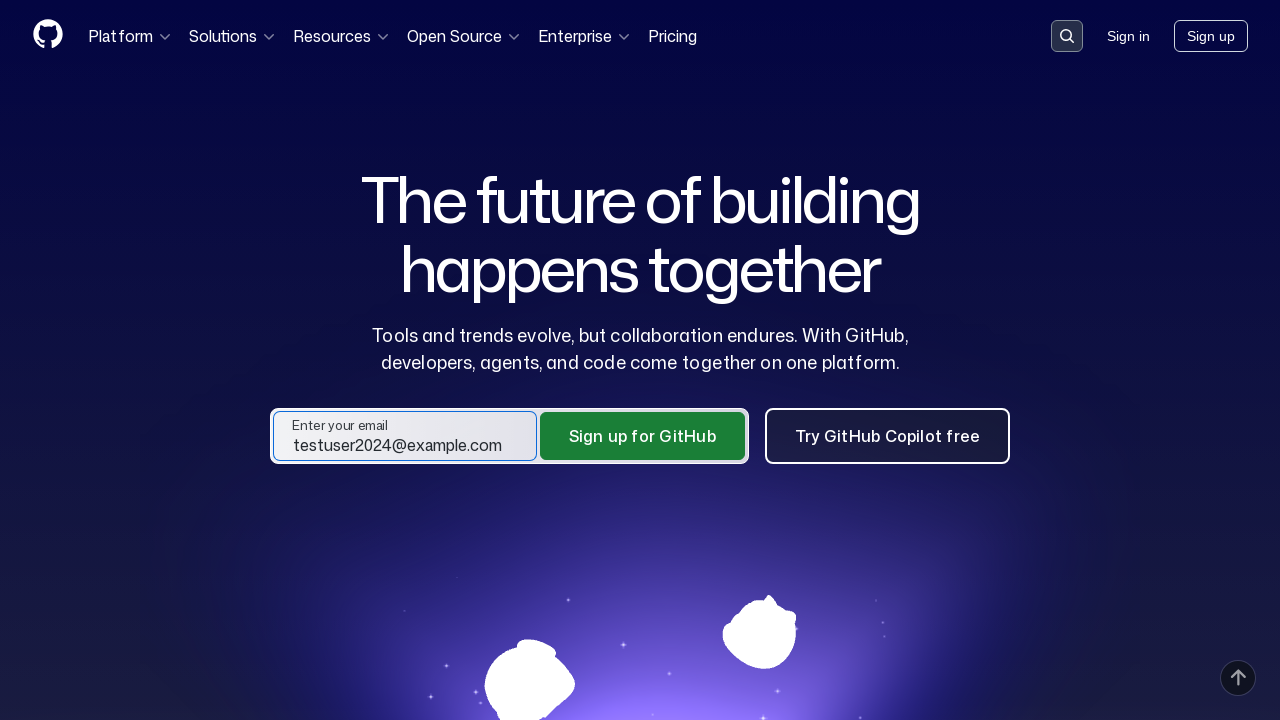

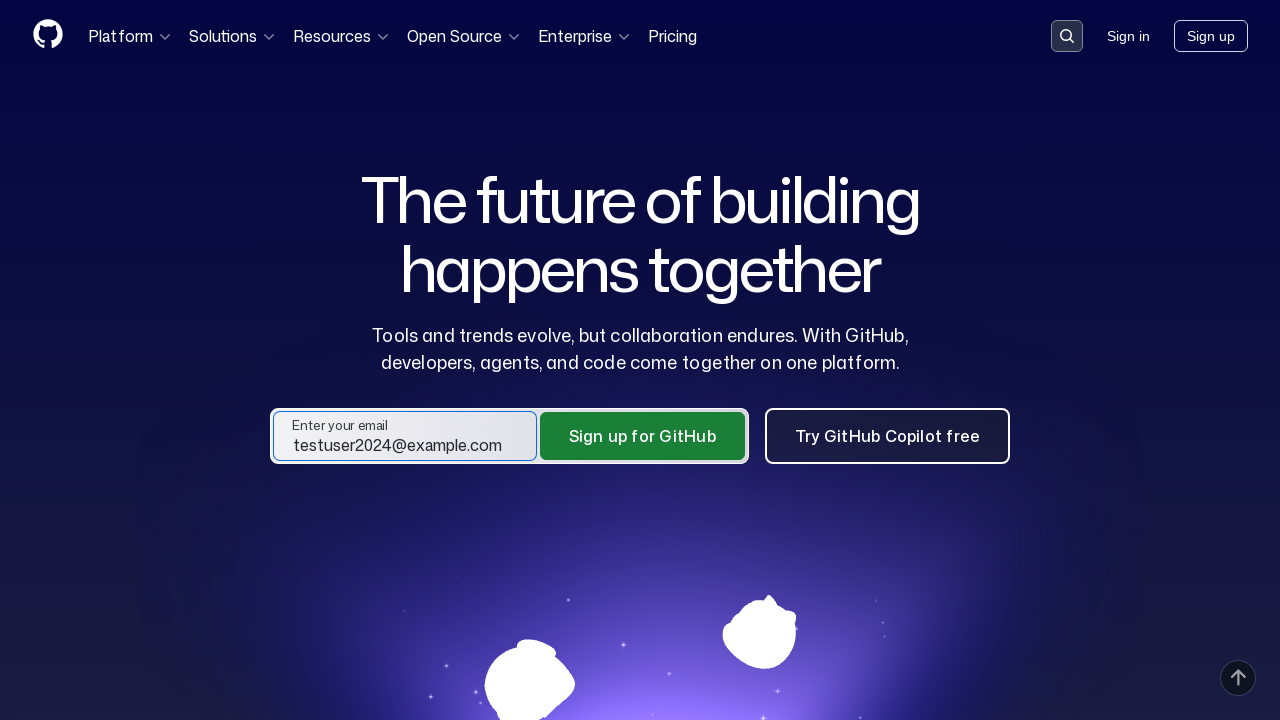